Tests a JavaScript confirm dialog by triggering it and accepting the confirmation

Starting URL: https://automationfc.github.io/basic-form/index.html

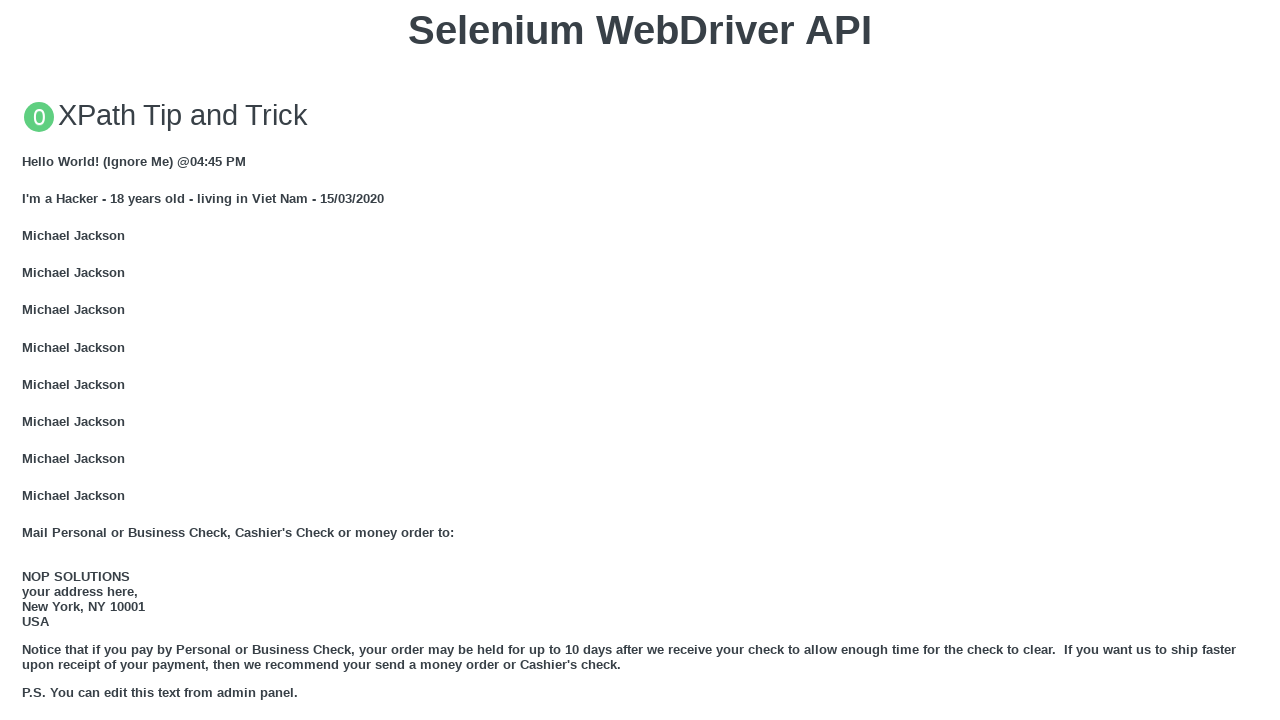

Set up dialog handler to accept confirm dialogs
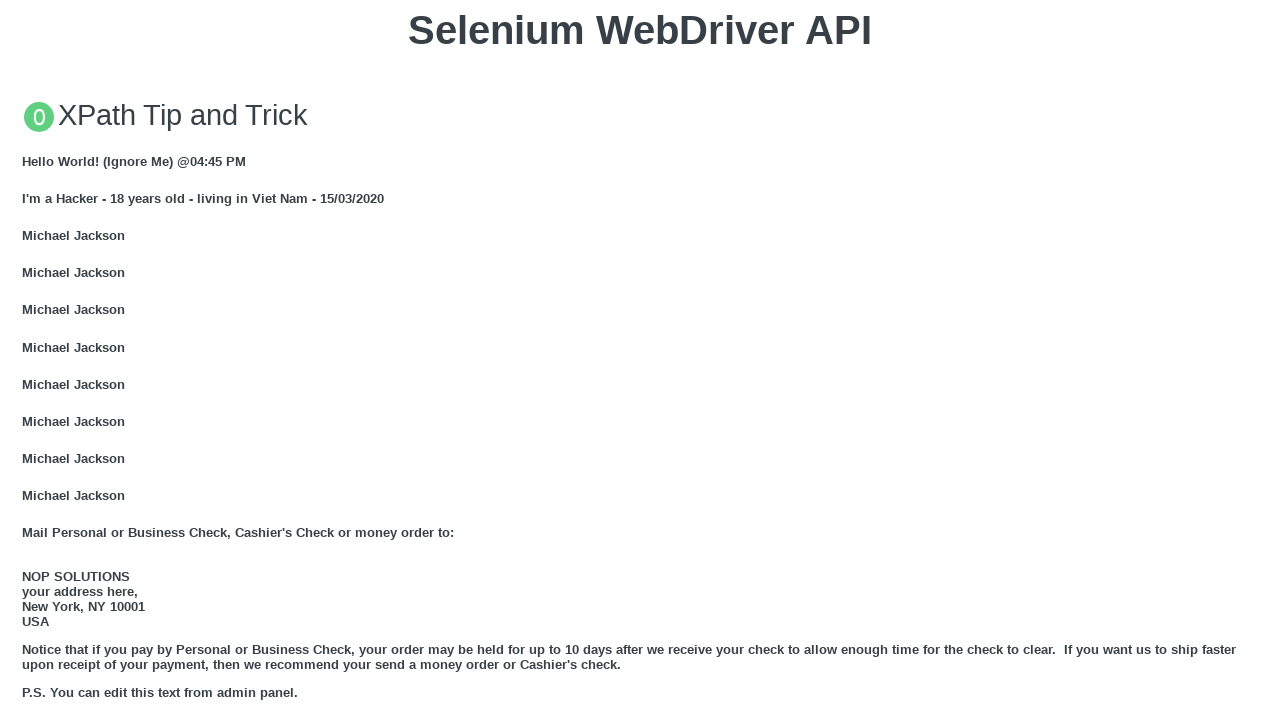

Clicked button to trigger JavaScript confirm dialog at (640, 360) on xpath=//button[@onclick='jsConfirm()']
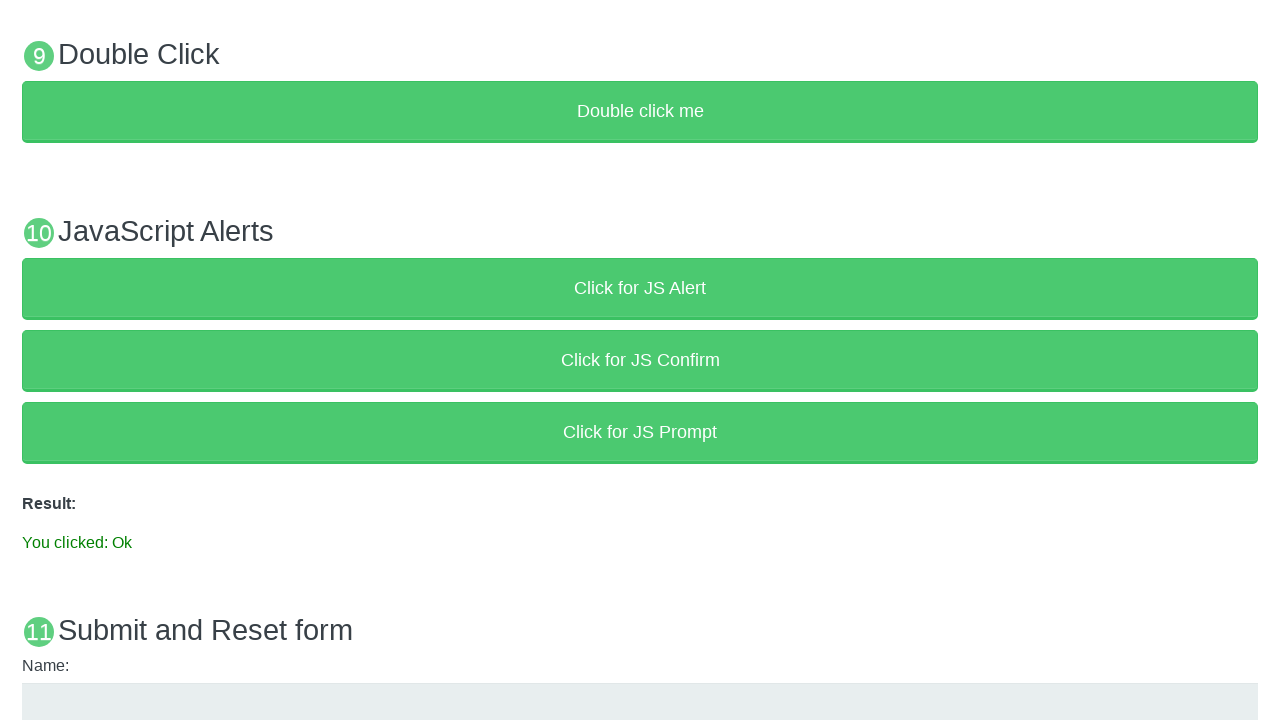

Verified result message shows 'You clicked: Ok'
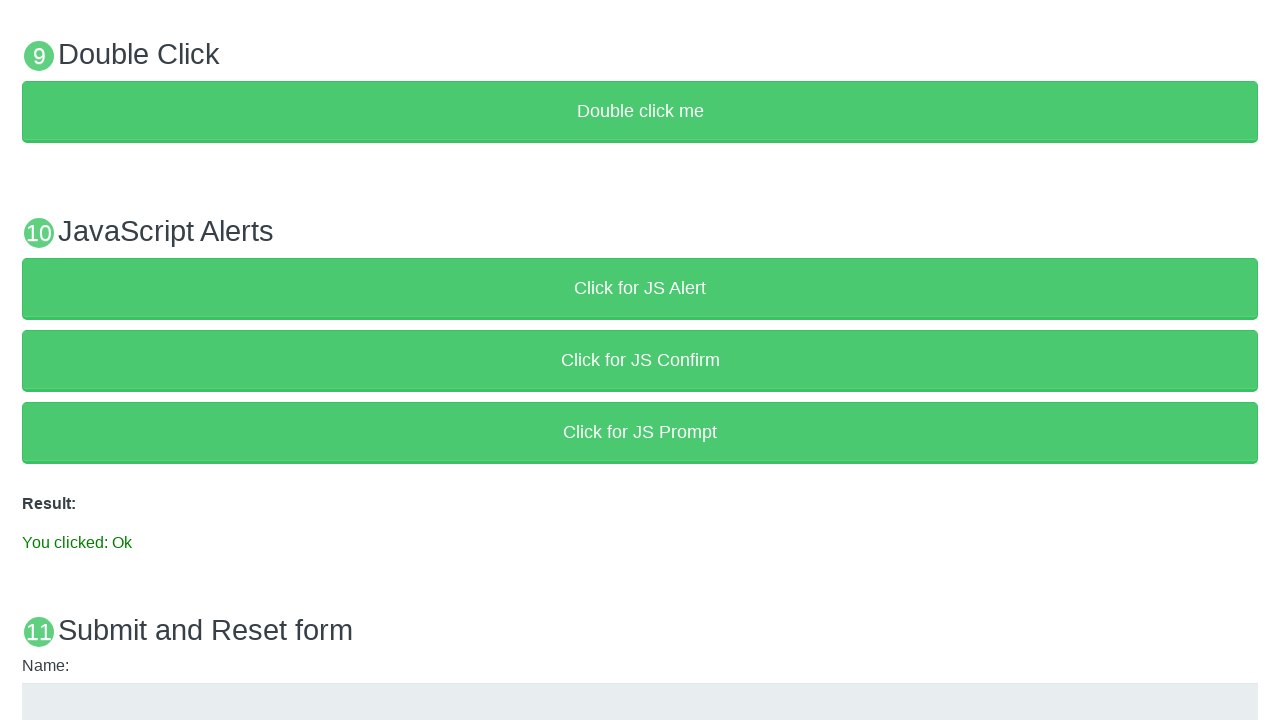

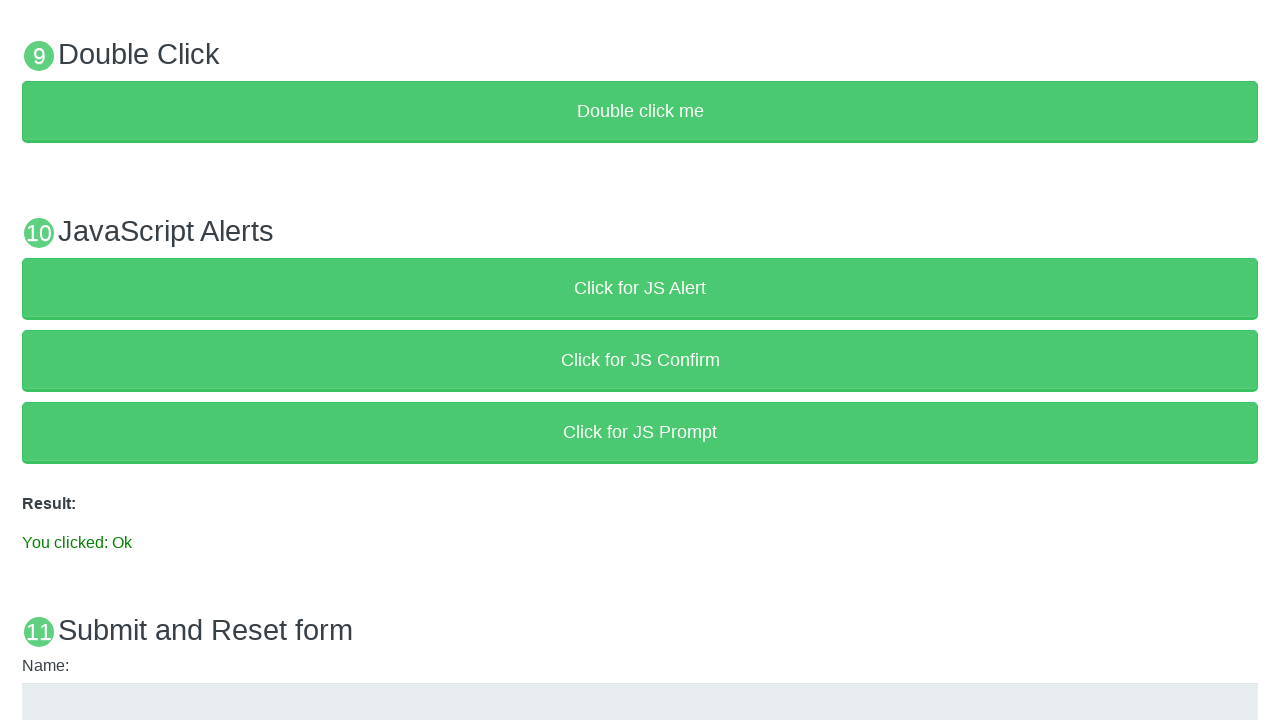